Tests handling of a prompt JavaScript alert by clicking the Prompt Alert button, entering a custom message, and accepting it.

Starting URL: https://v1.training-support.net/selenium/javascript-alerts

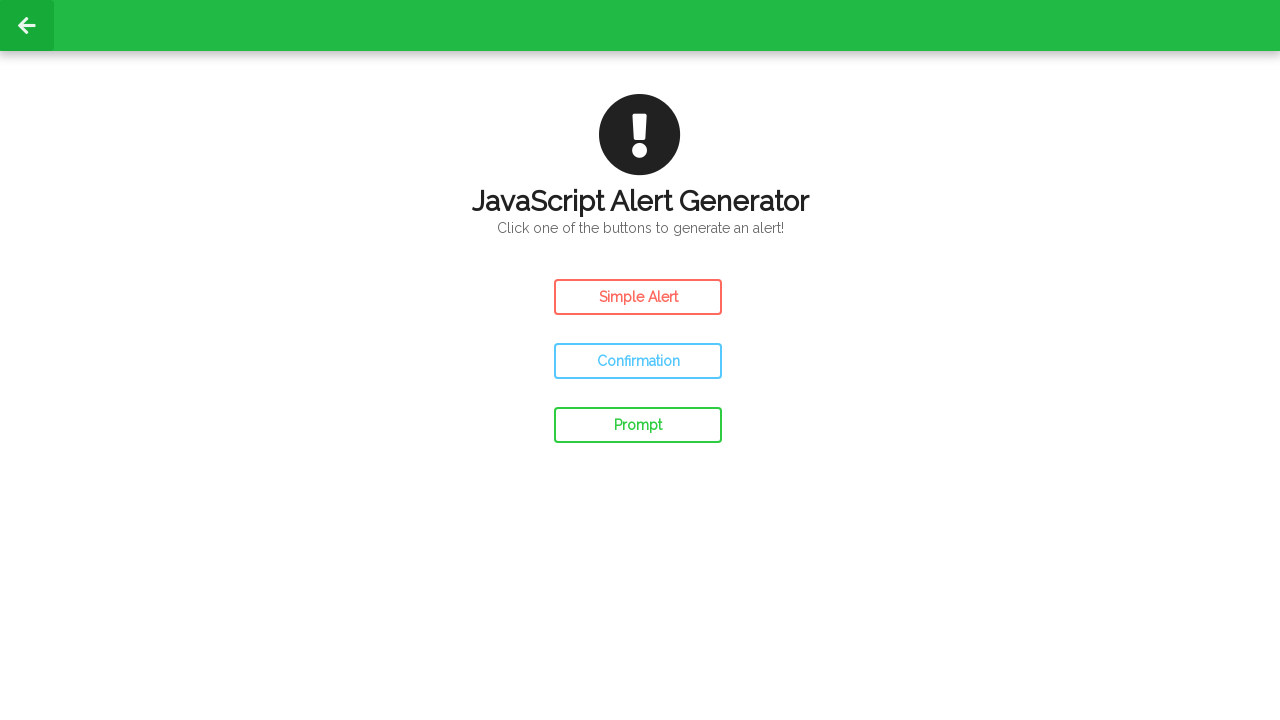

Set up dialog handler to accept prompt with custom message
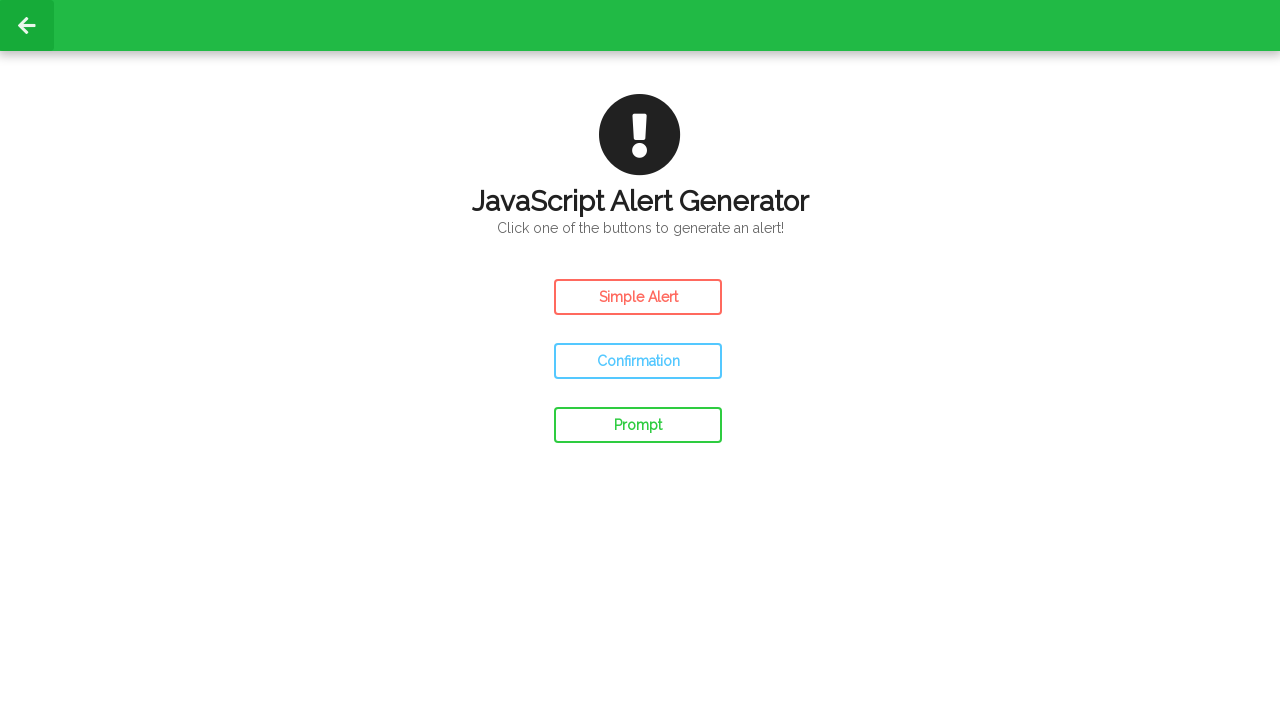

Clicked the Prompt Alert button at (638, 425) on #prompt
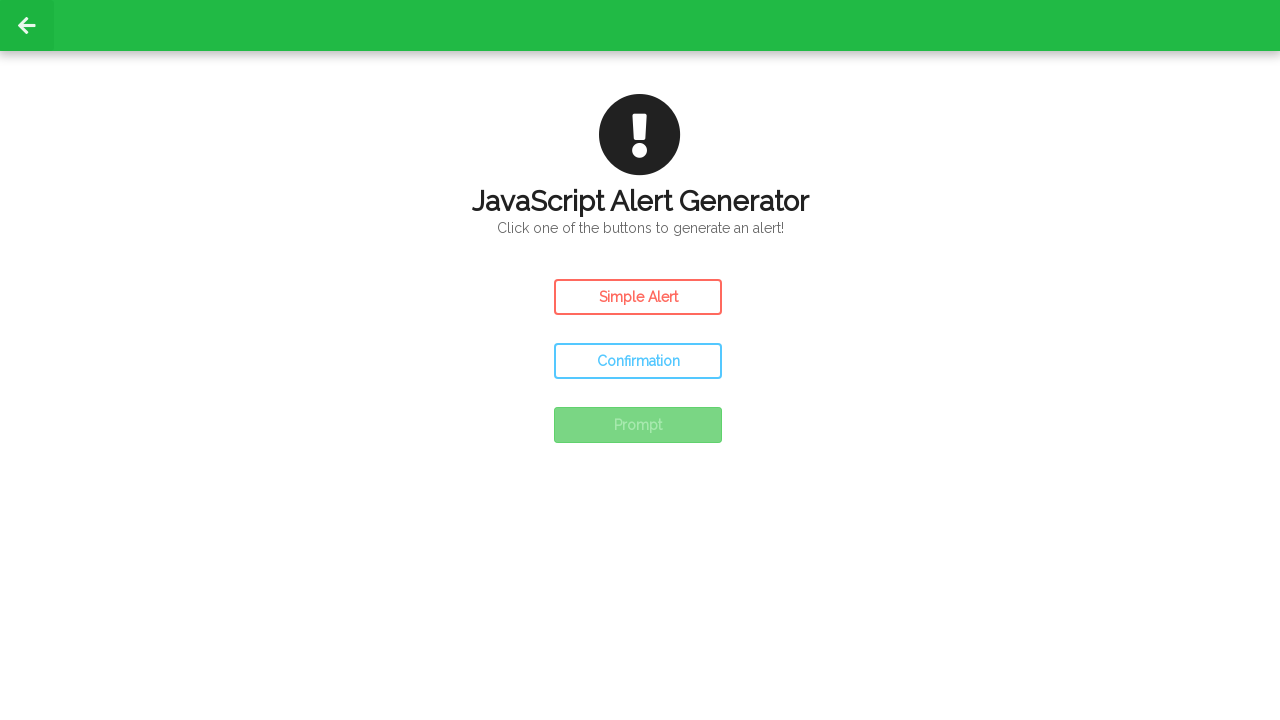

Waited for the prompt alert to be handled
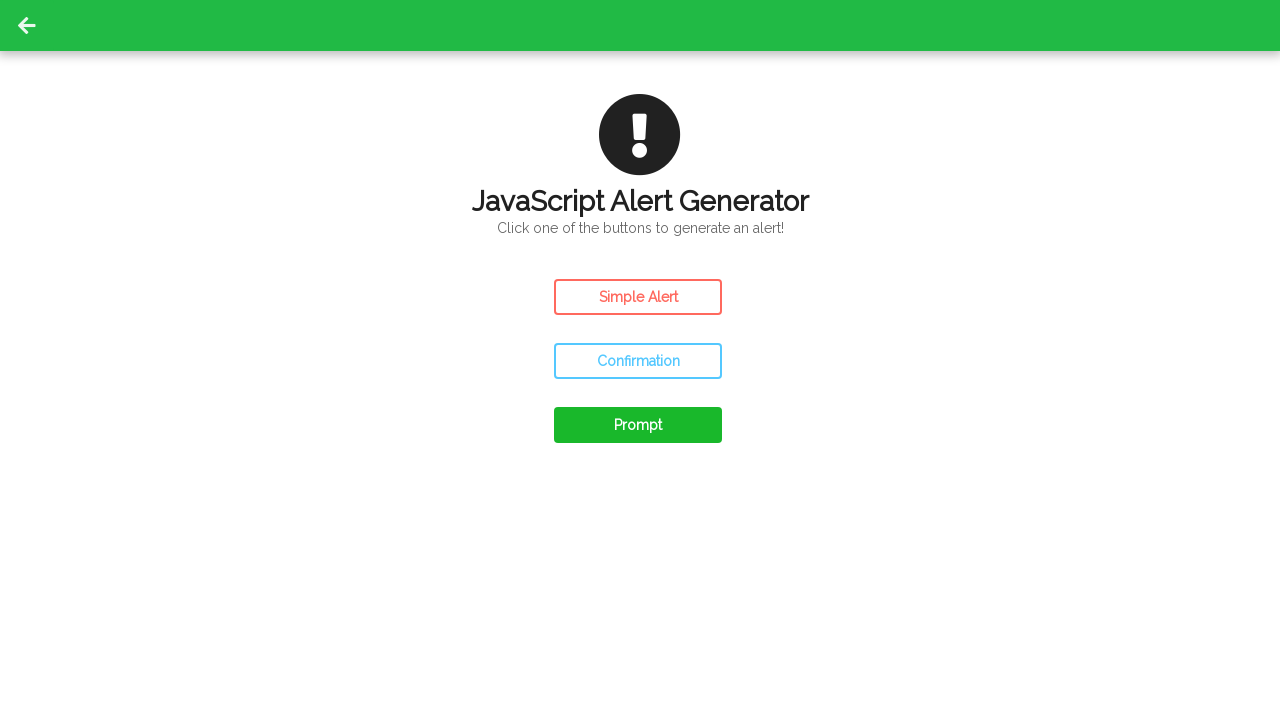

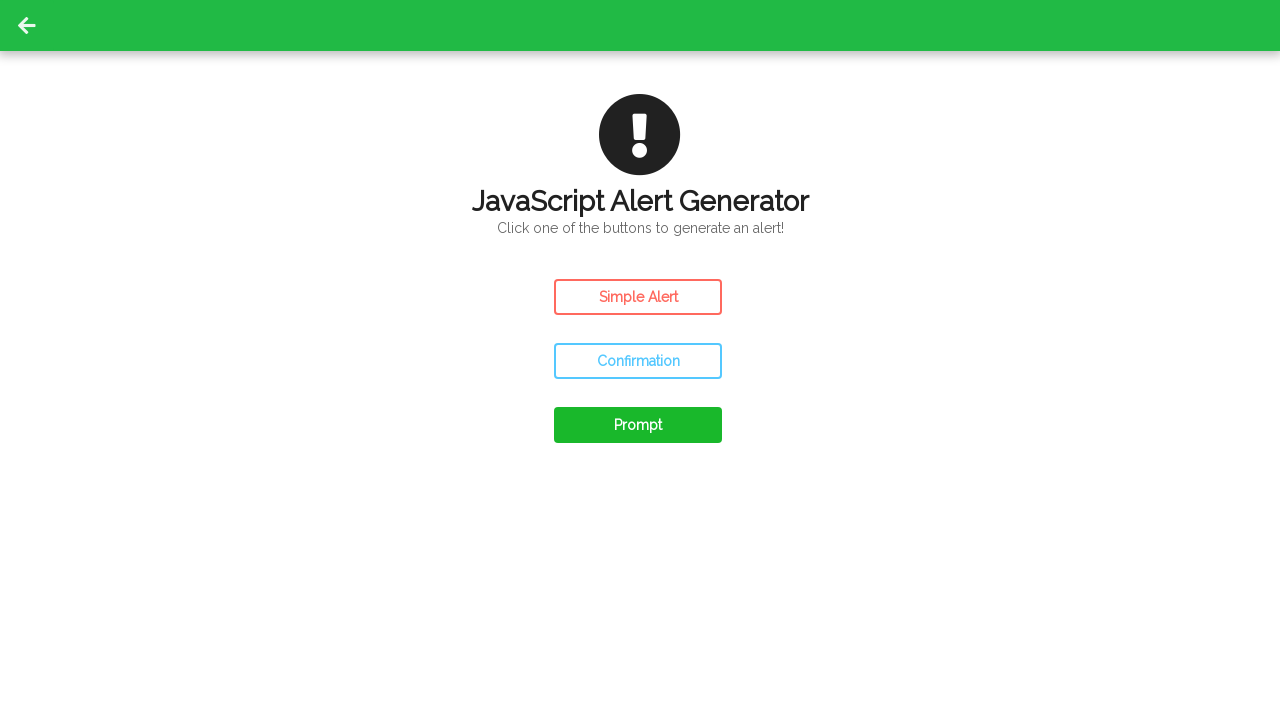